Tests JavaScript alert handling by triggering an alert, verifying its text content, and accepting it

Starting URL: https://qavbox.github.io/demo/alerts/

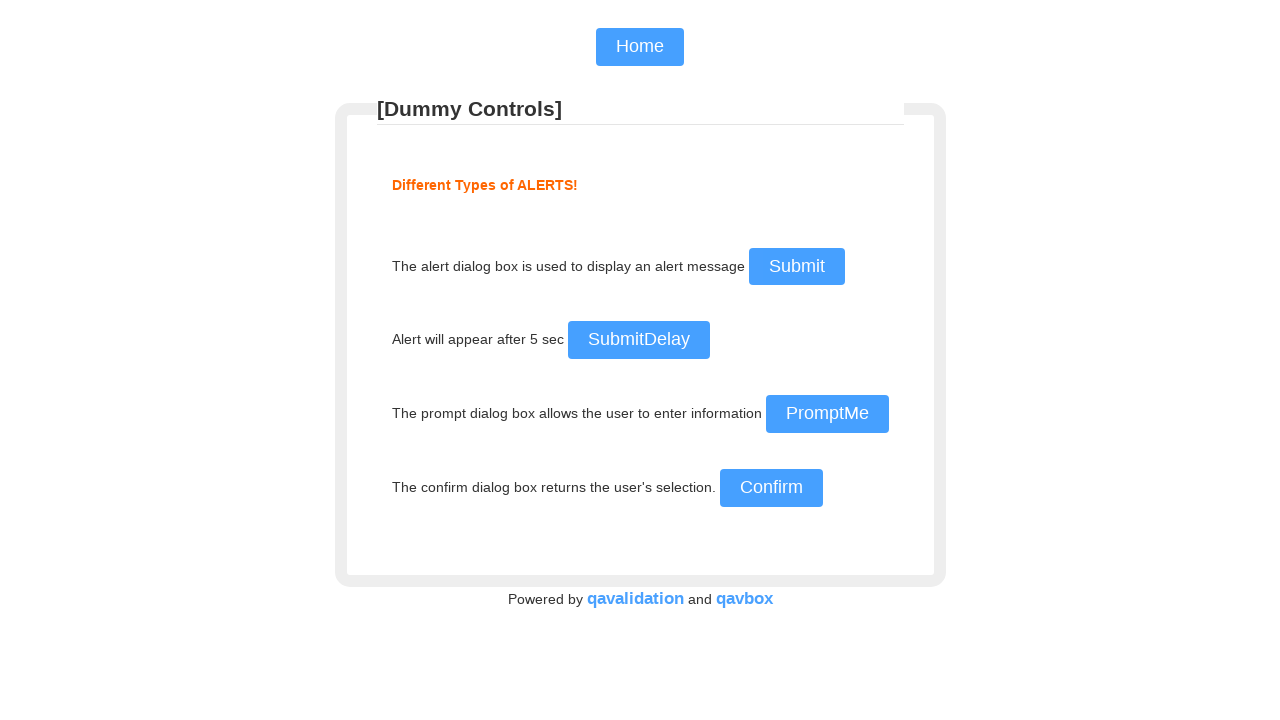

Clicked button to trigger alert at (796, 267) on input[name='commit']
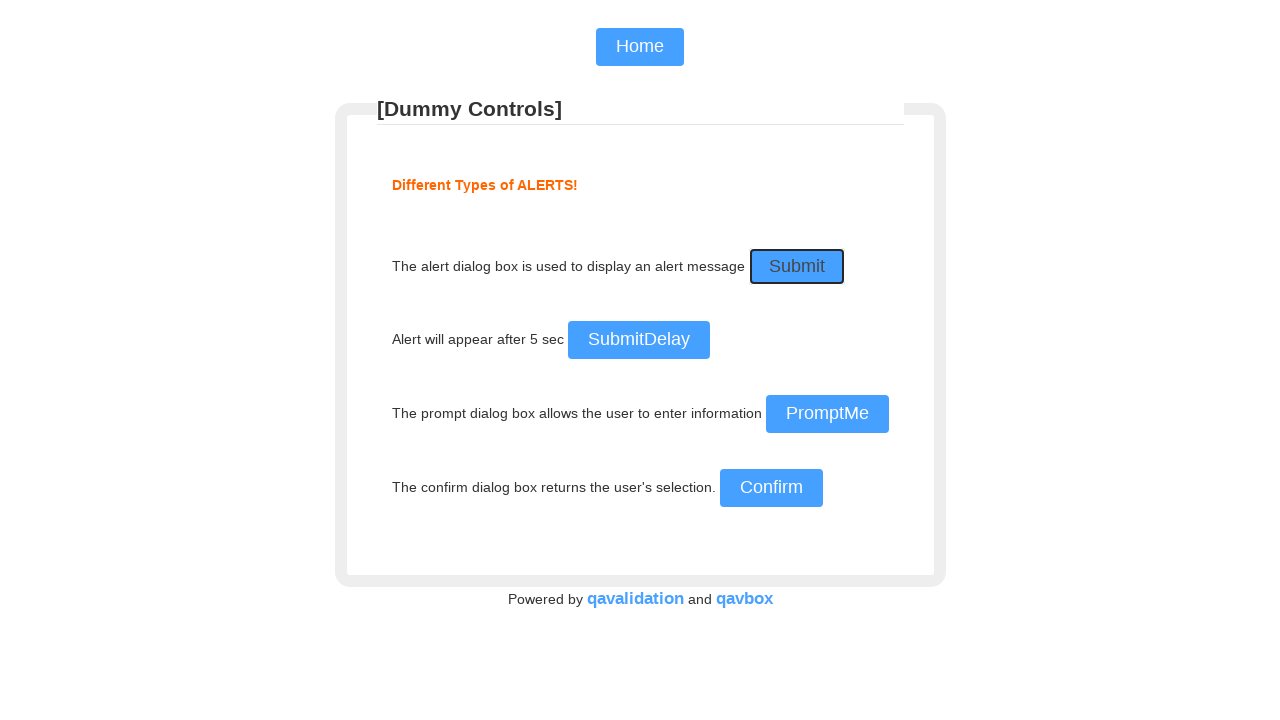

Set up dialog handler to accept alerts
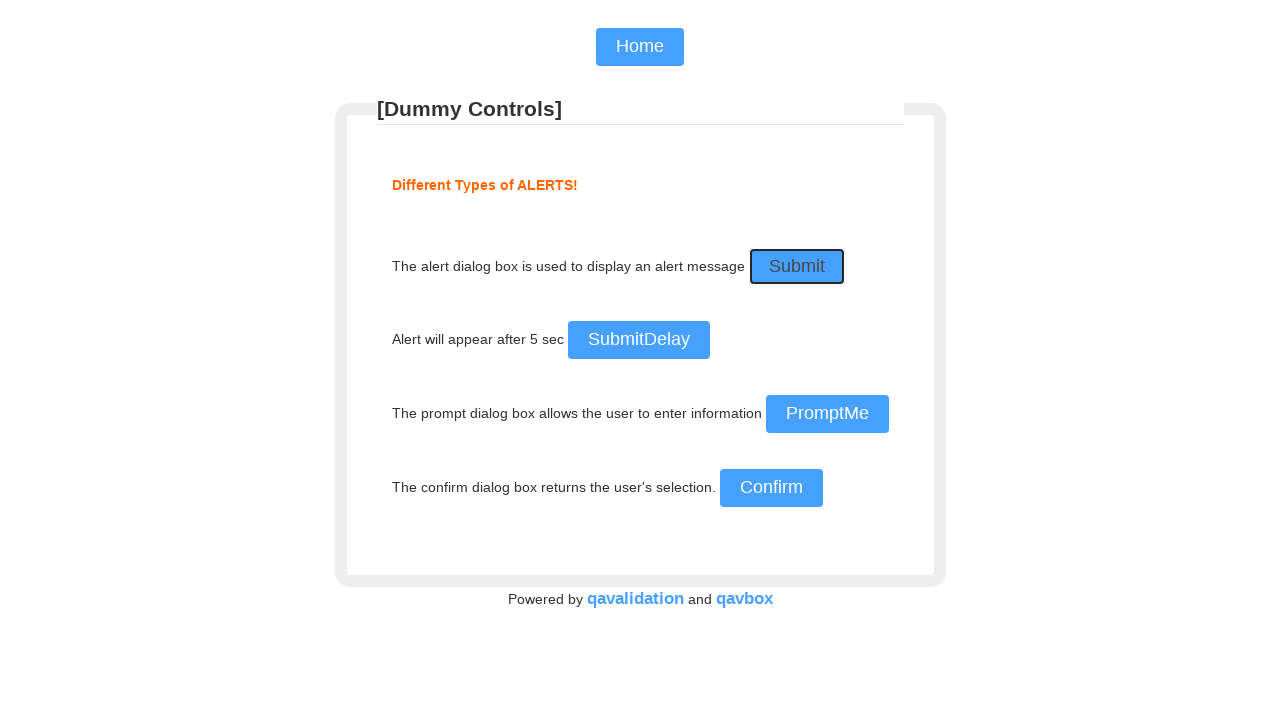

Waited for alert to be handled
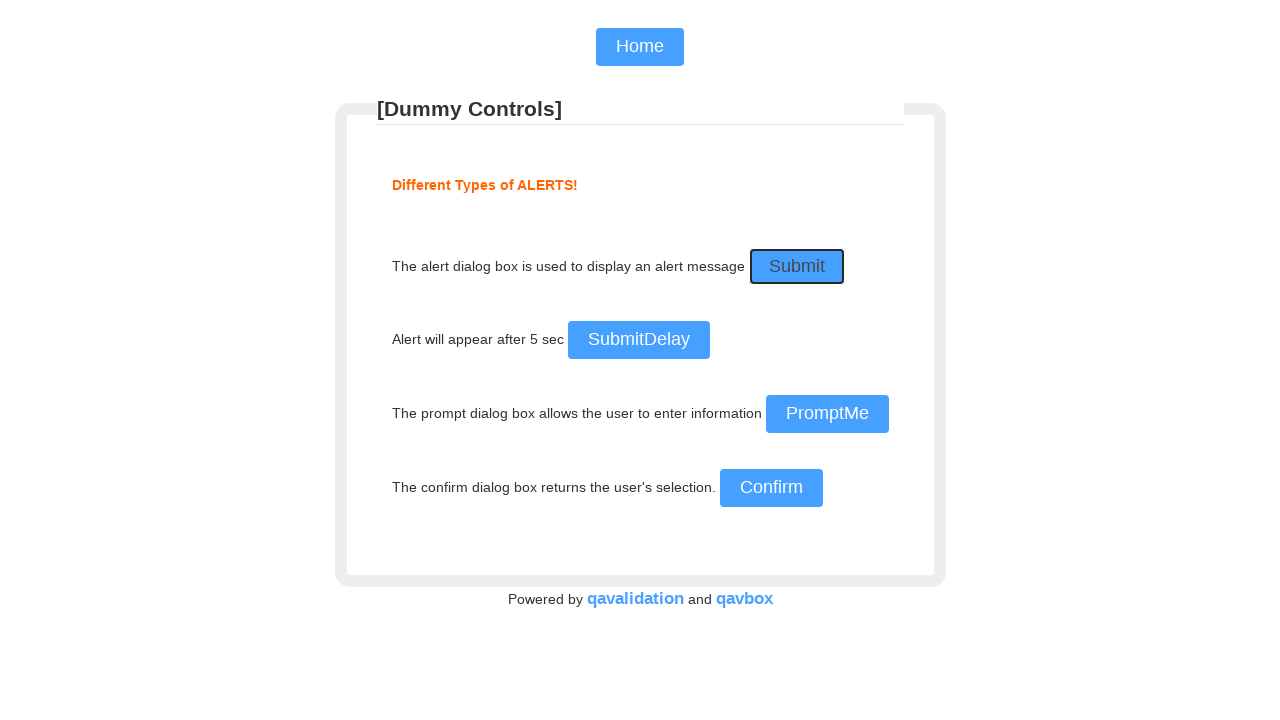

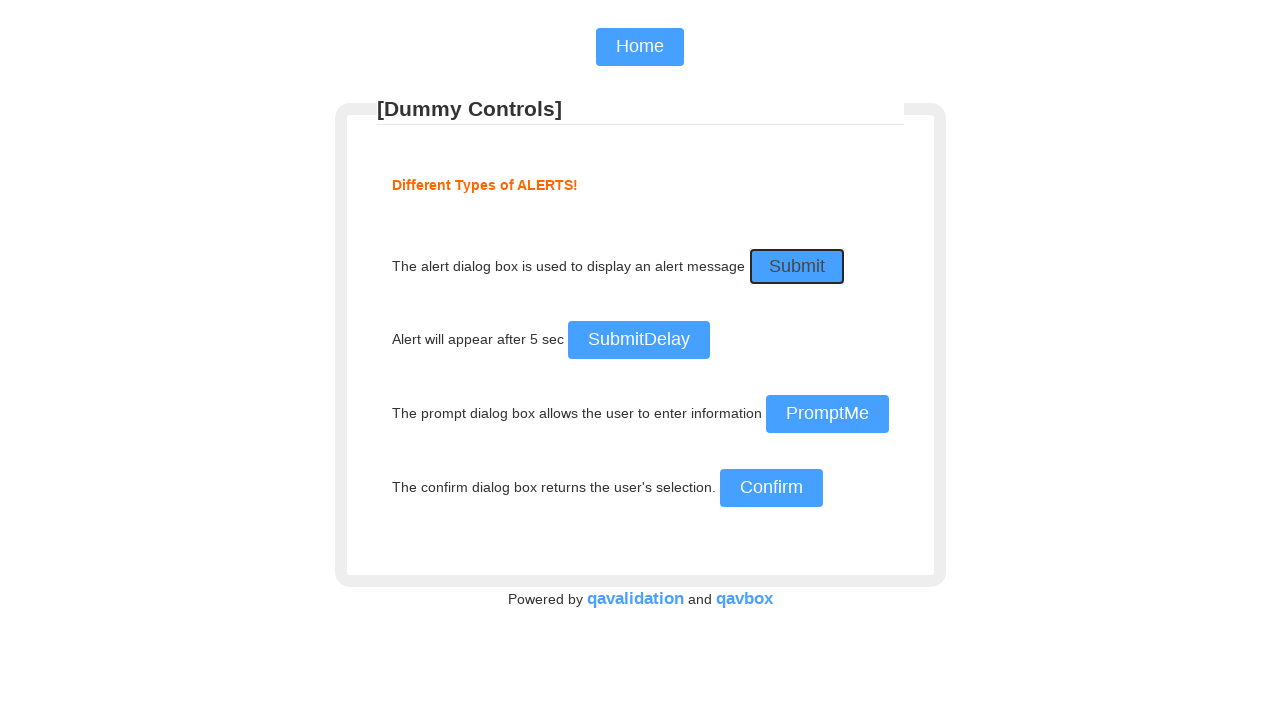